Tests static dropdown functionality by selecting options using different methods (by index, by visible text, by value) and verifying the selections on a practice website.

Starting URL: https://rahulshettyacademy.com/dropdownsPractise/

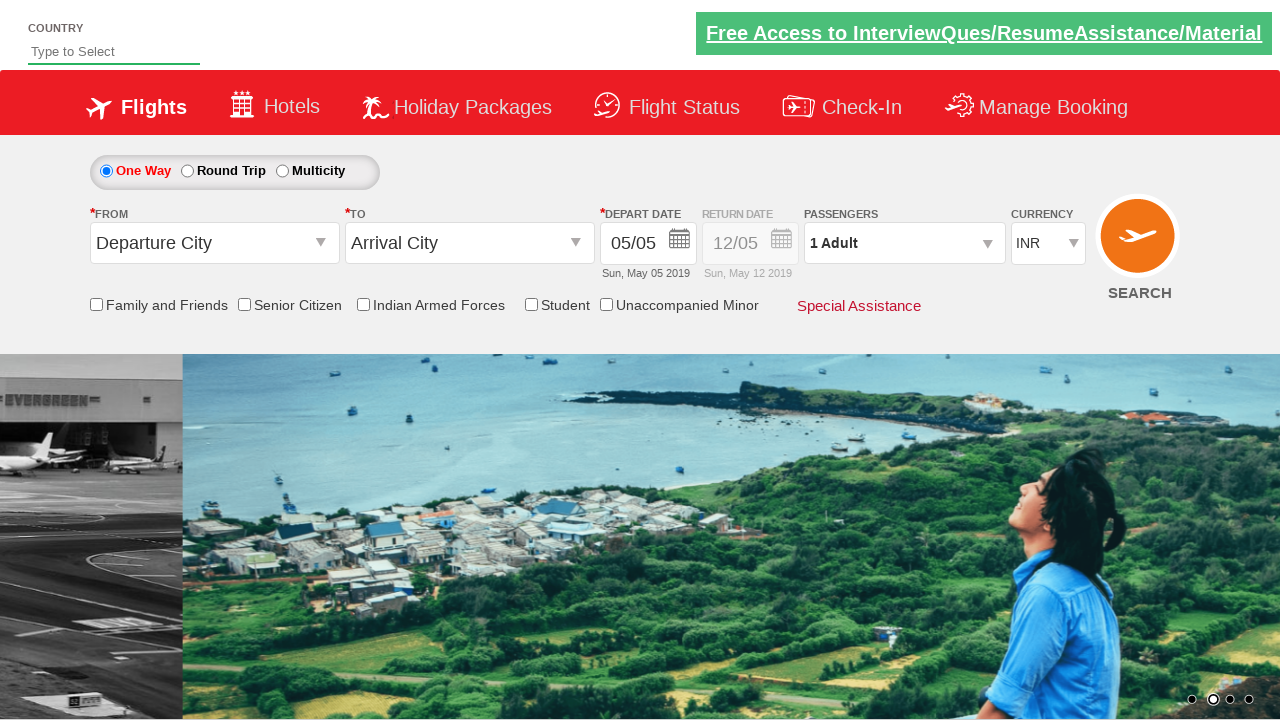

Identified static dropdown selector for currency
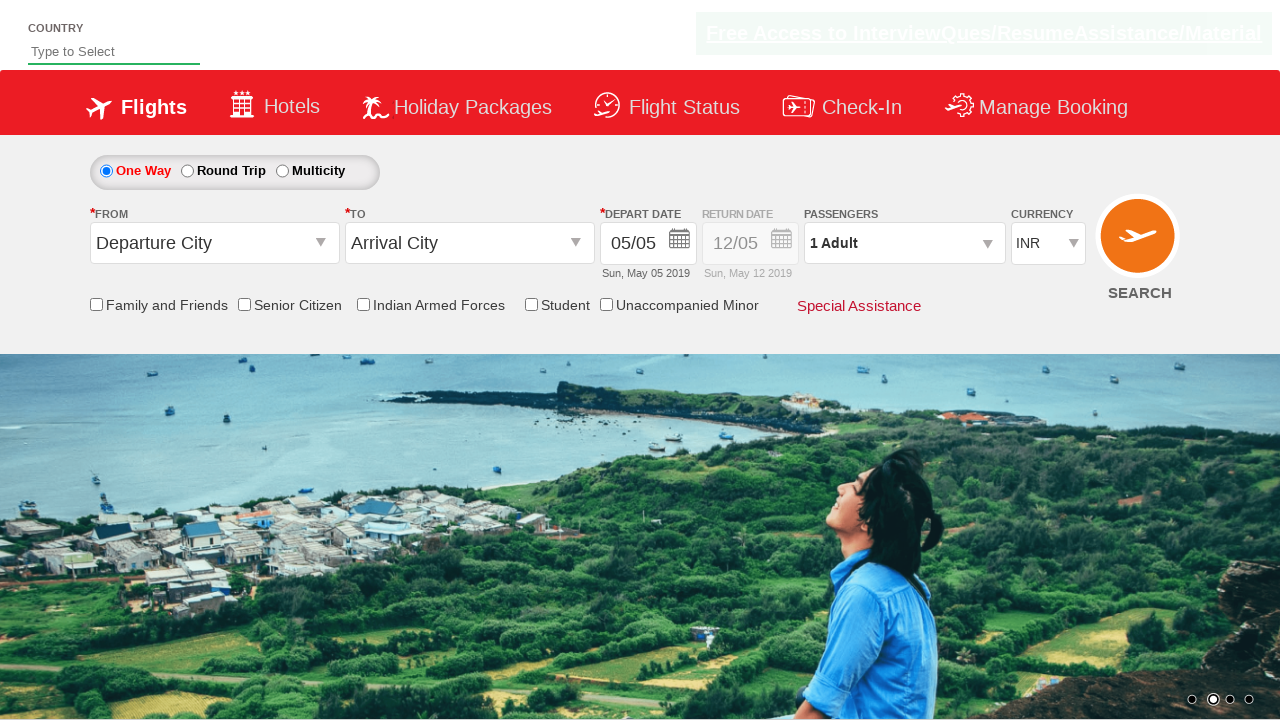

Selected dropdown option by index 3 on #ctl00_mainContent_DropDownListCurrency
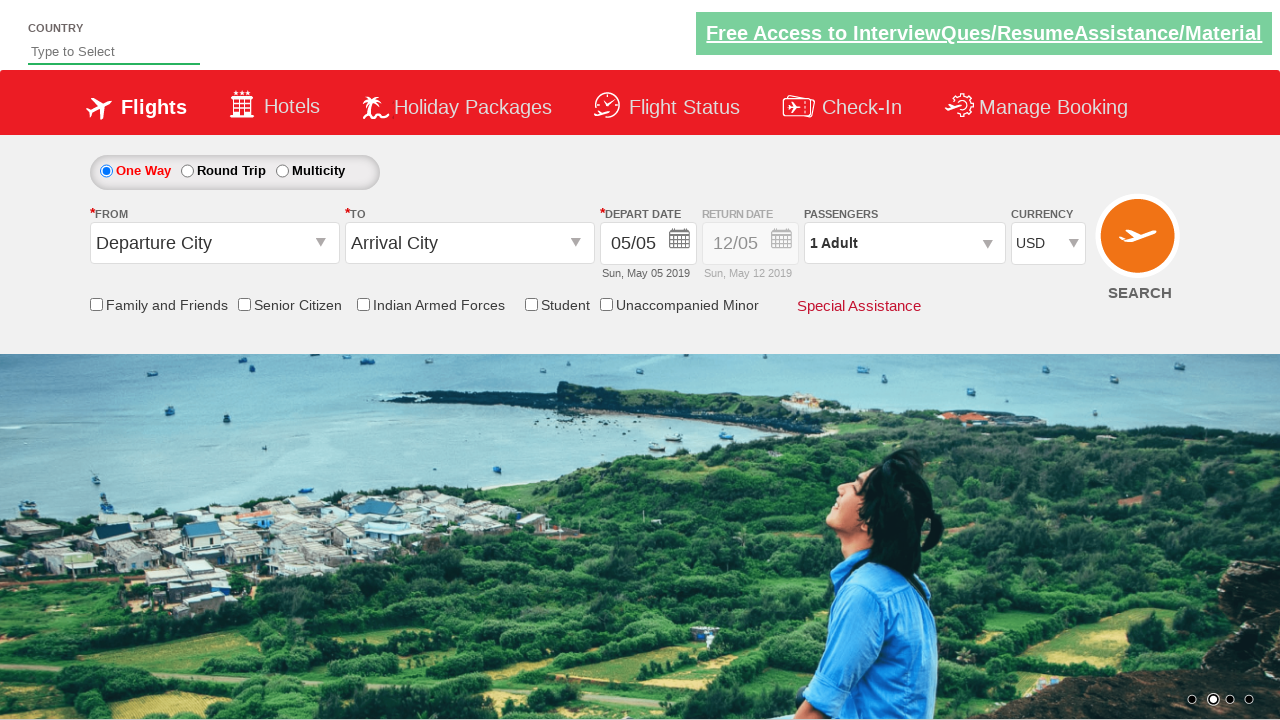

Waited 500ms for selection to display
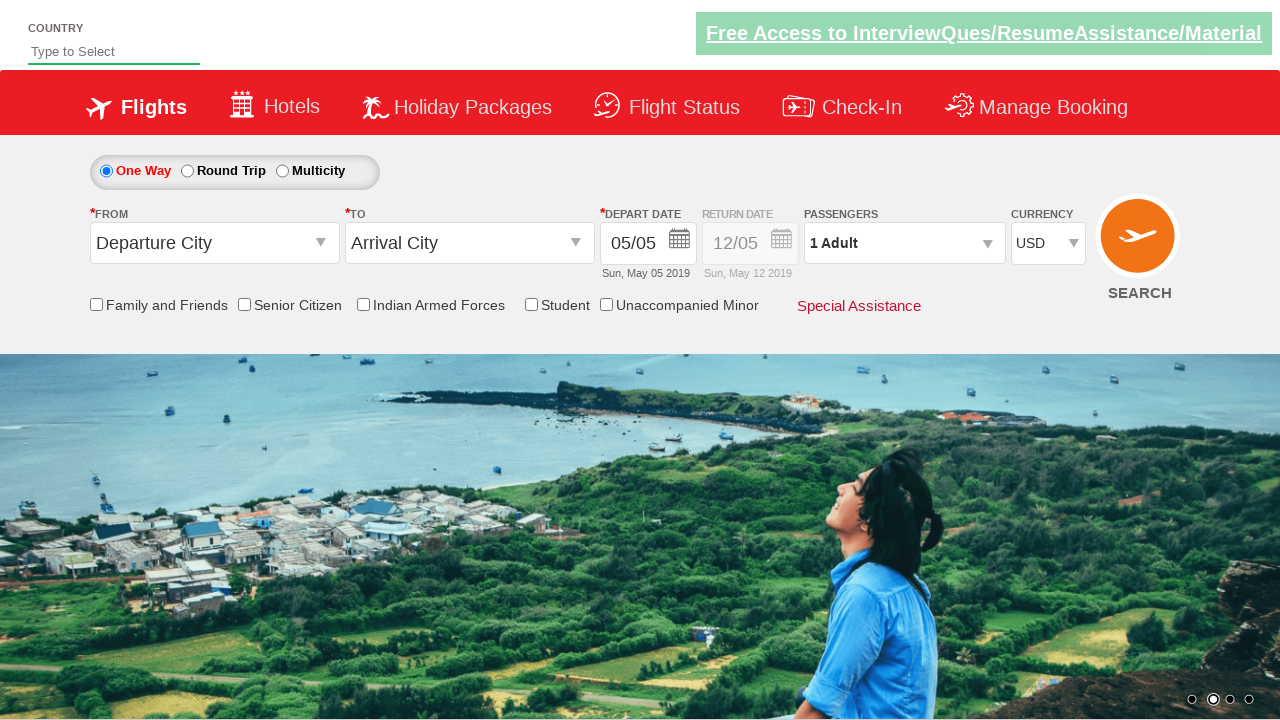

Selected dropdown option by visible text 'AED' on #ctl00_mainContent_DropDownListCurrency
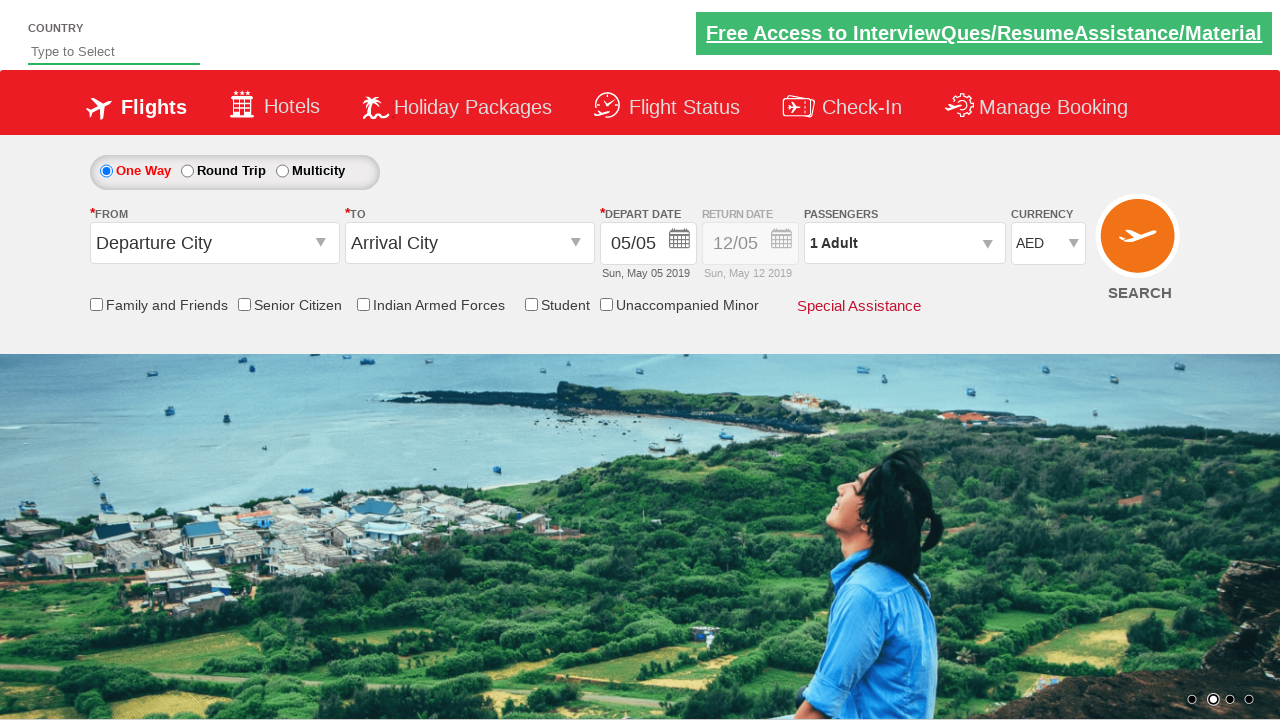

Waited 500ms for AED selection to display
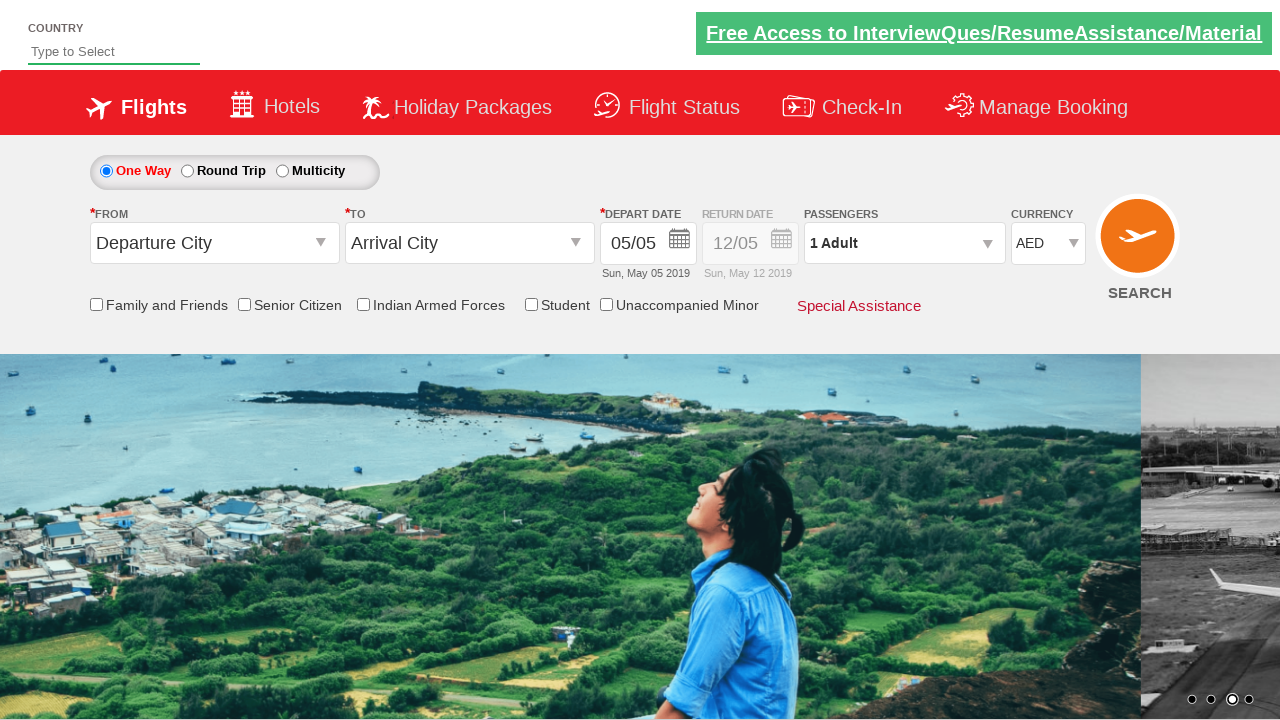

Selected dropdown option by value 'INR' on #ctl00_mainContent_DropDownListCurrency
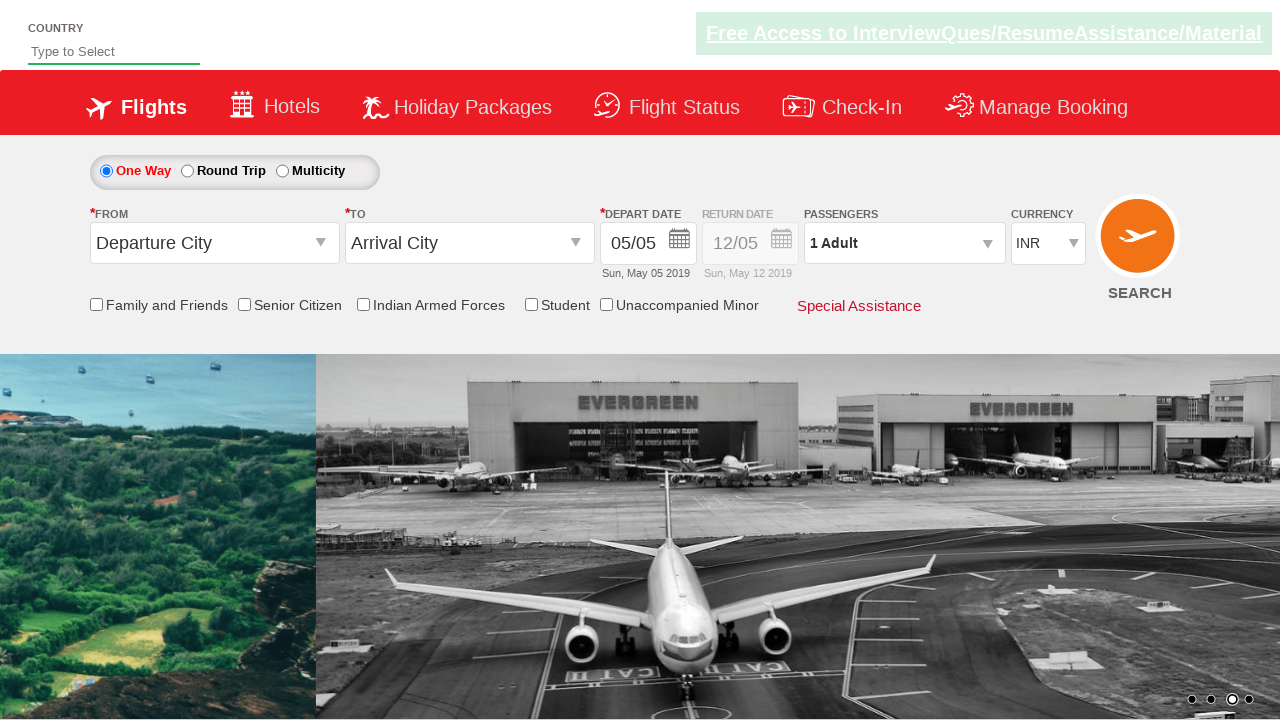

Verified static dropdown element is present after INR selection
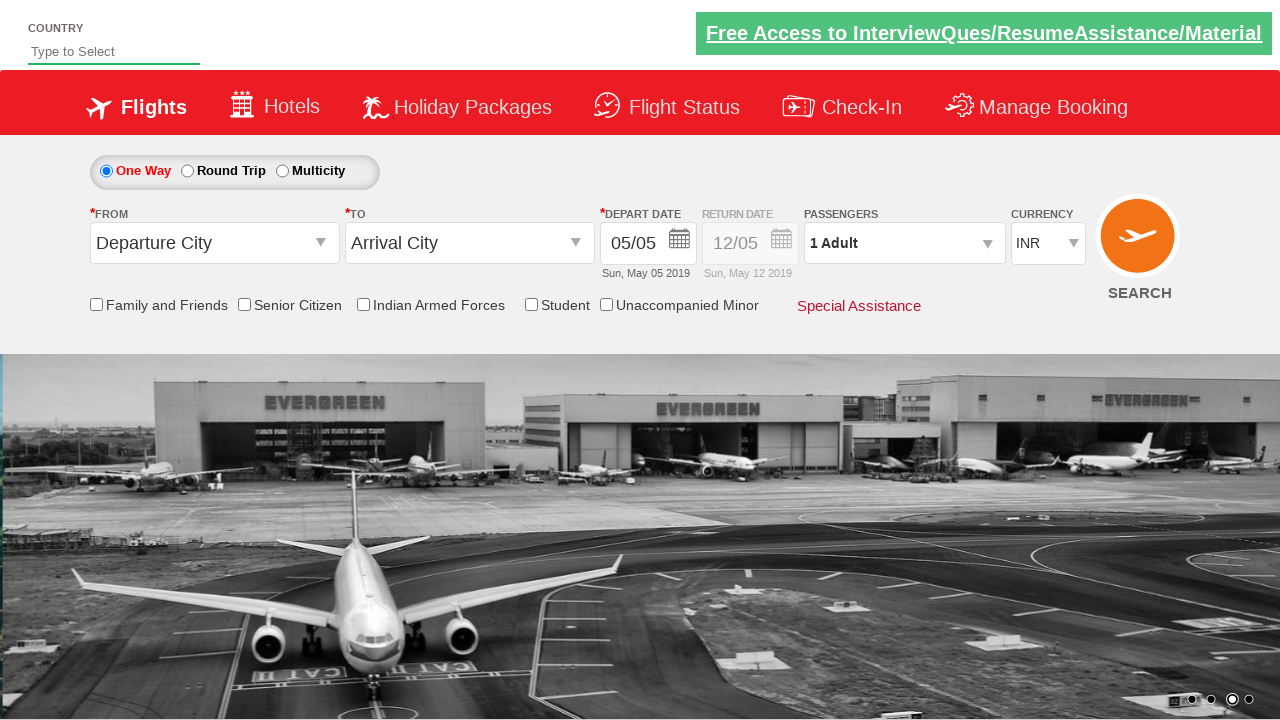

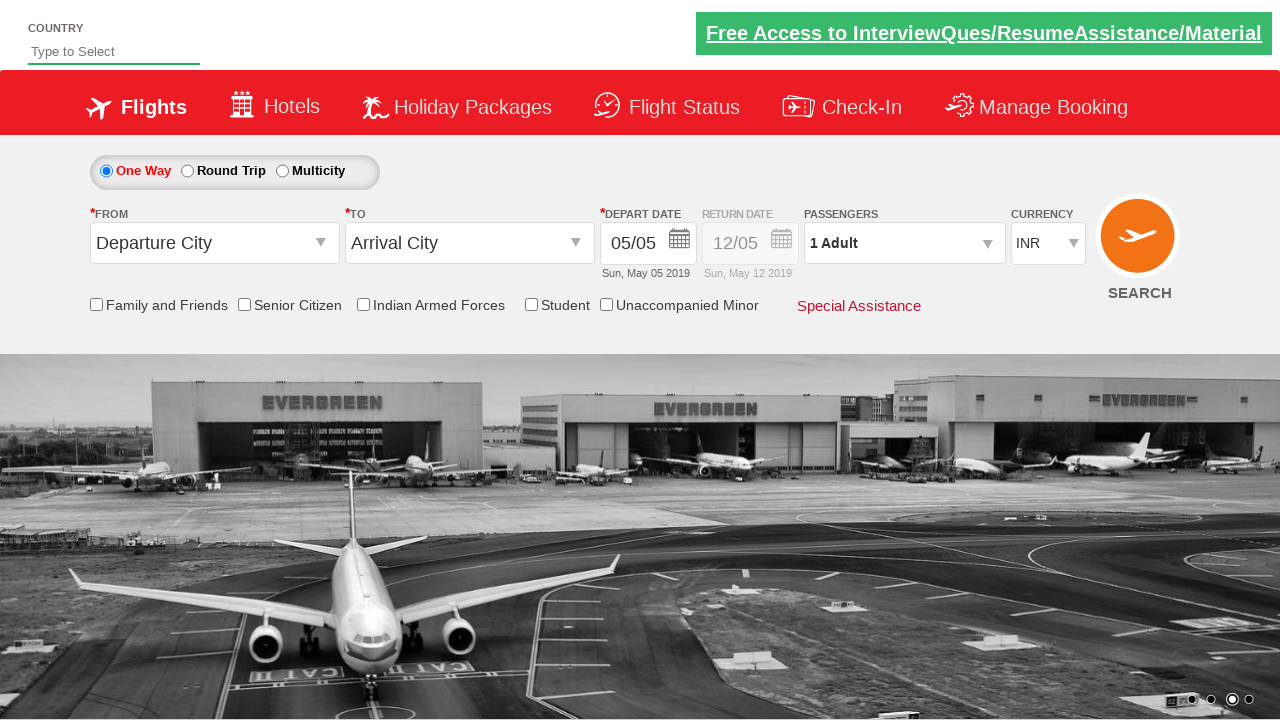